Tests the search functionality on an OpenCart store by searching for different products (Macbook, iMac, Samsung) and verifying the search results header displays correctly

Starting URL: https://naveenautomationlabs.com/opencart/

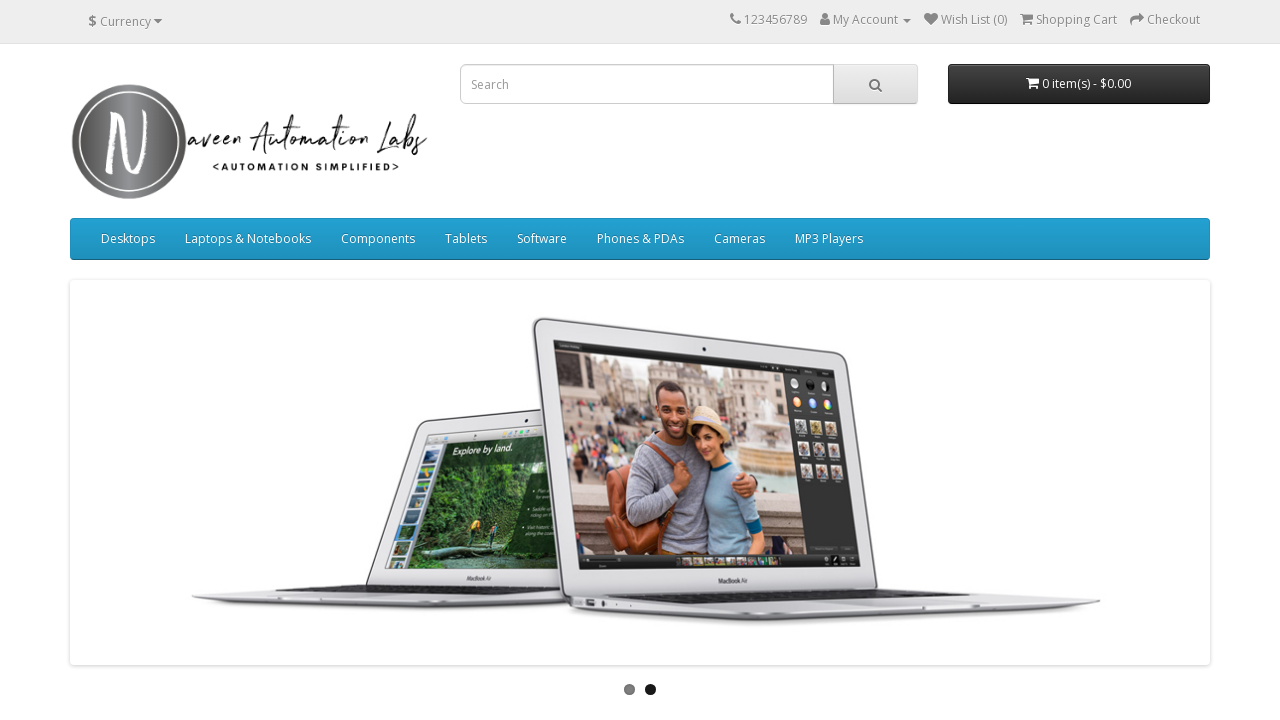

Navigated to OpenCart homepage for searching 'Macbook'
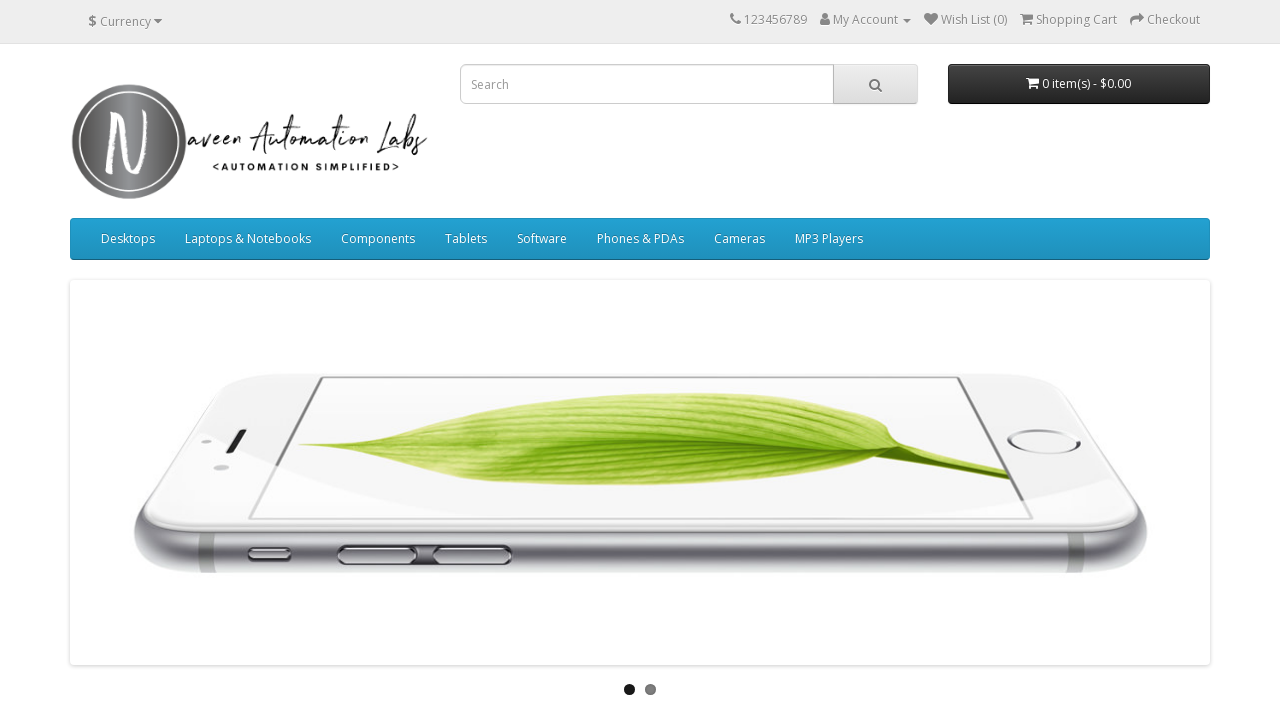

Filled search field with product name 'Macbook' on input[name='search']
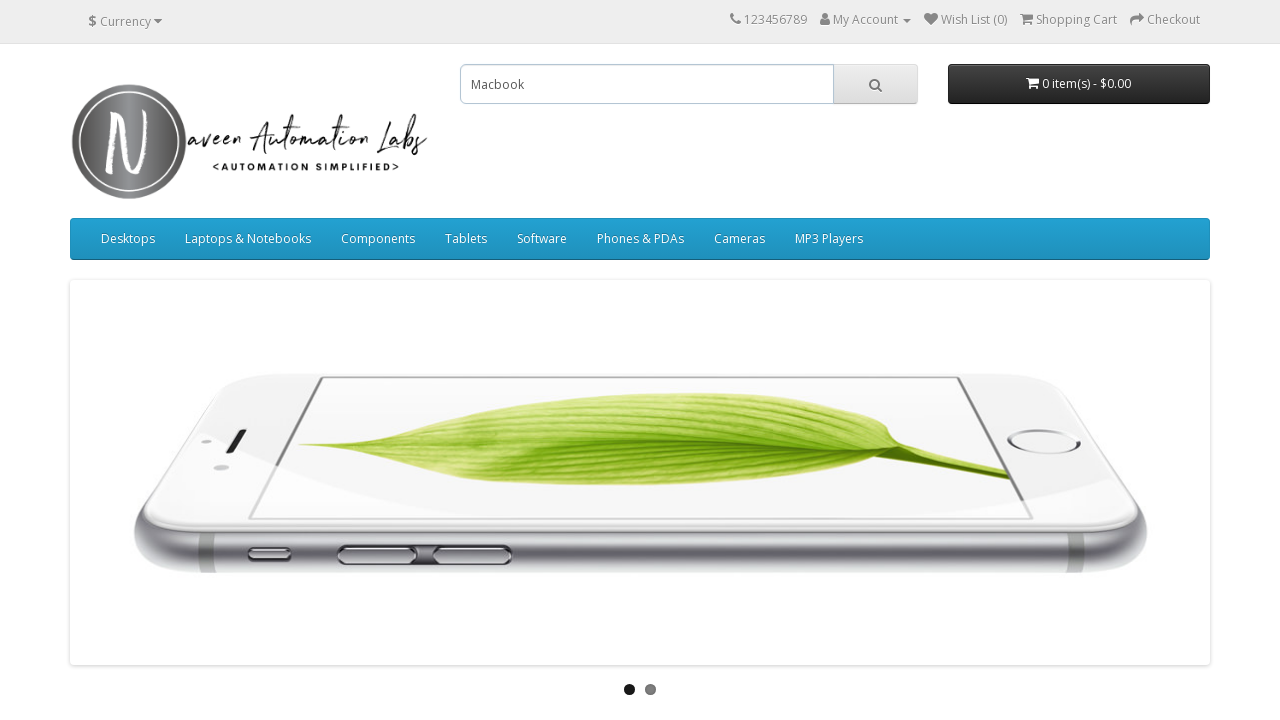

Clicked search button to search for 'Macbook' at (875, 84) on button.btn-default[type='button']
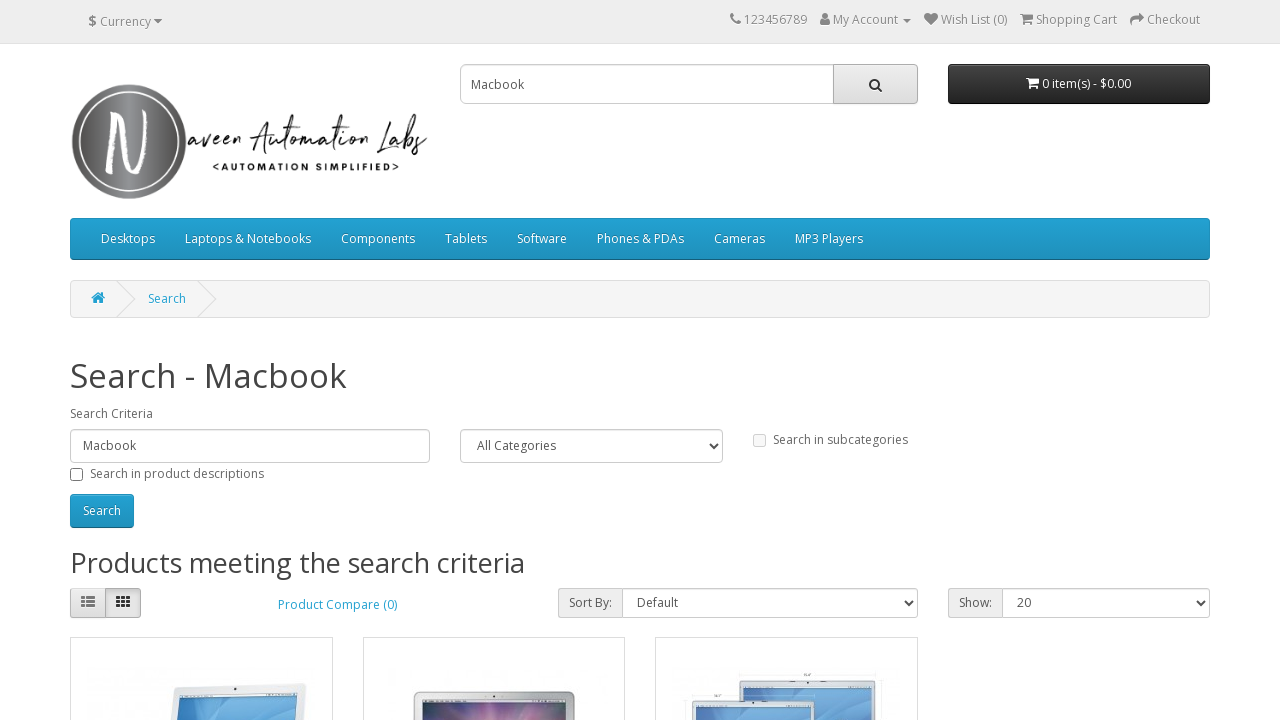

Search results page loaded with header for 'Macbook'
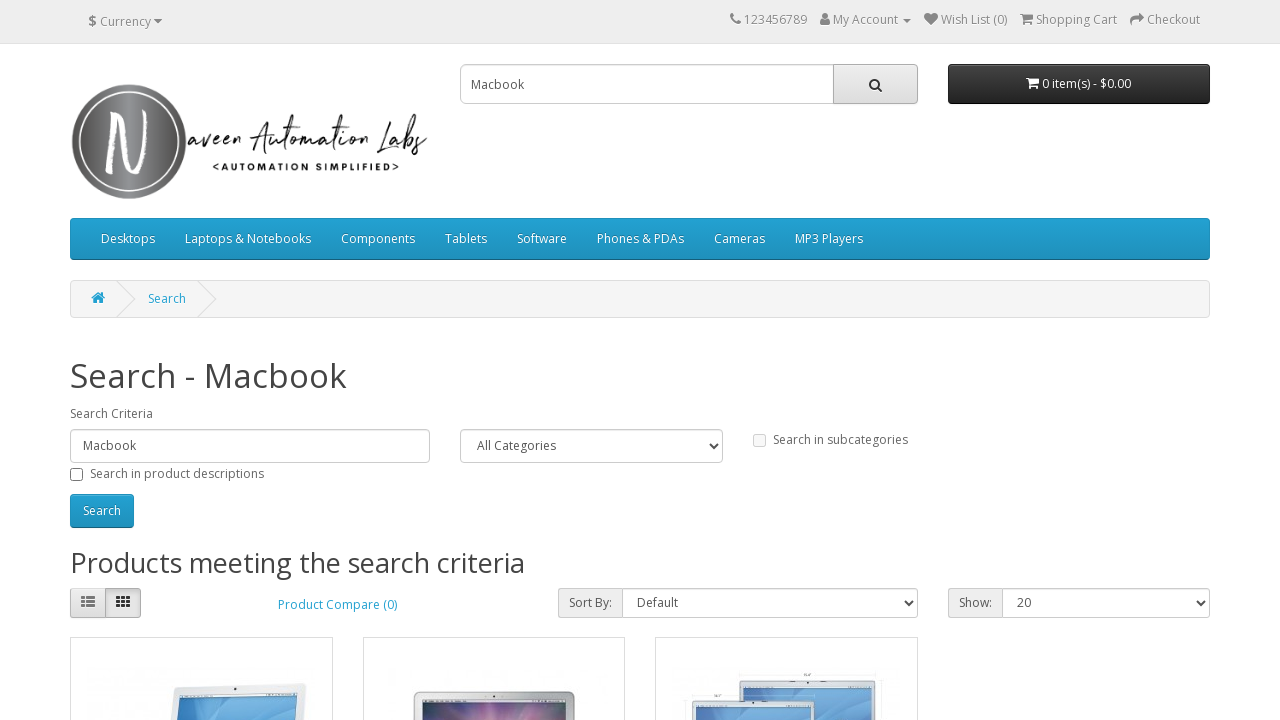

Navigated to OpenCart homepage for searching 'iMac'
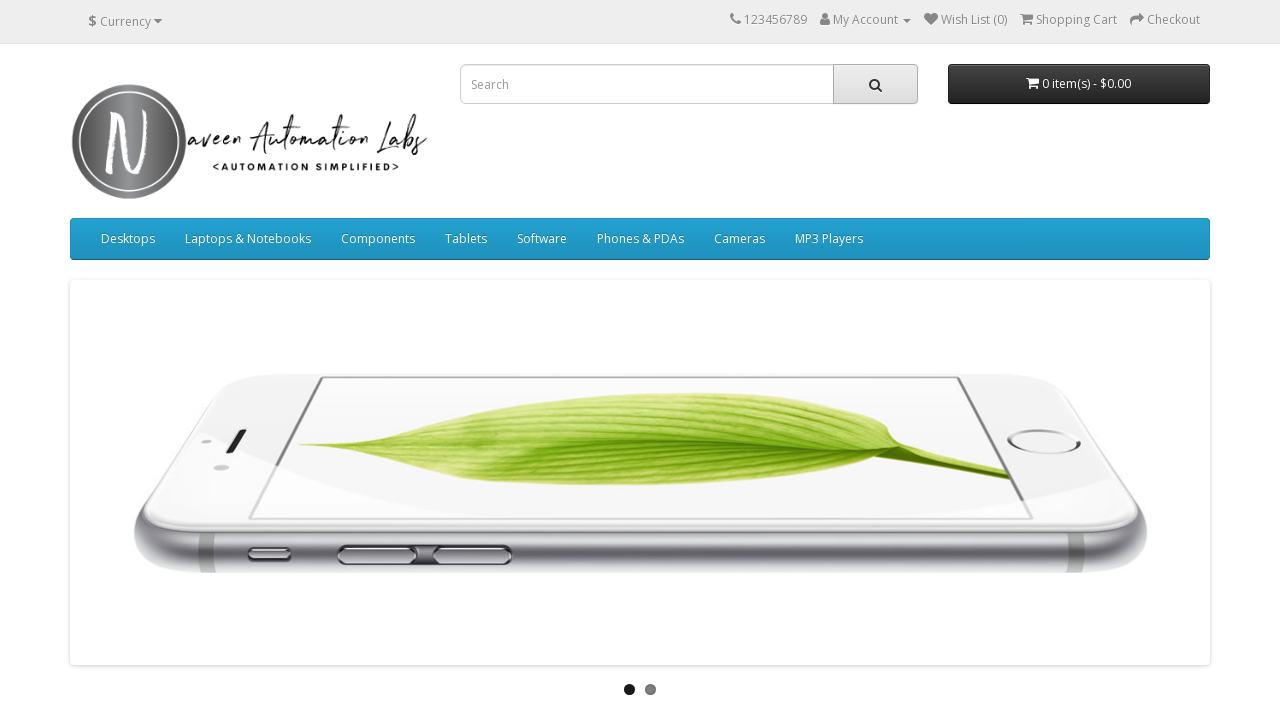

Filled search field with product name 'iMac' on input[name='search']
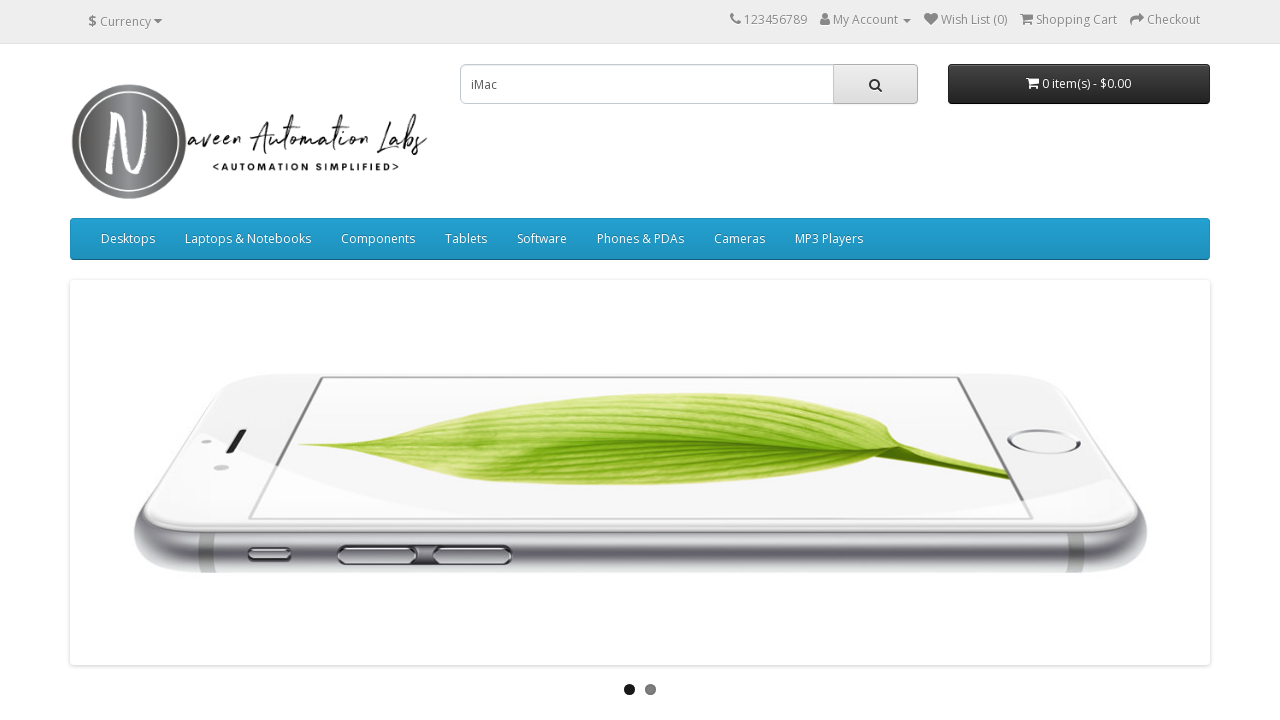

Clicked search button to search for 'iMac' at (875, 84) on button.btn-default[type='button']
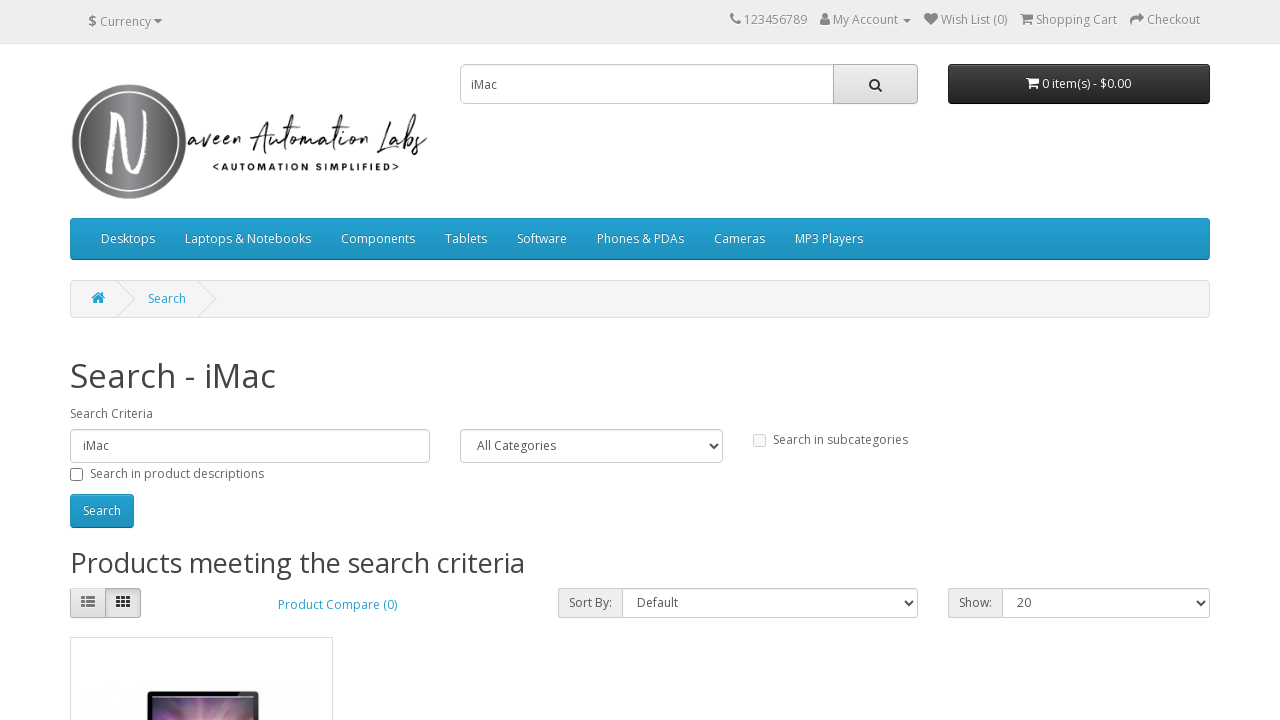

Search results page loaded with header for 'iMac'
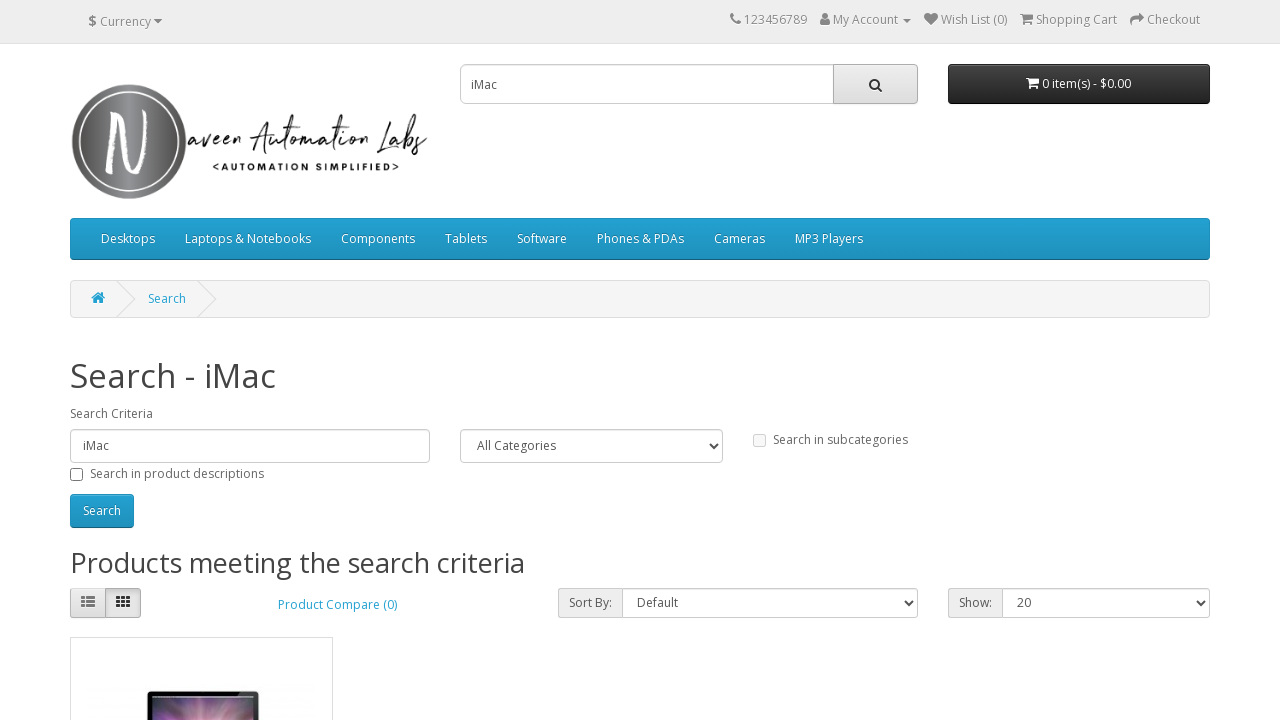

Navigated to OpenCart homepage for searching 'Samsung'
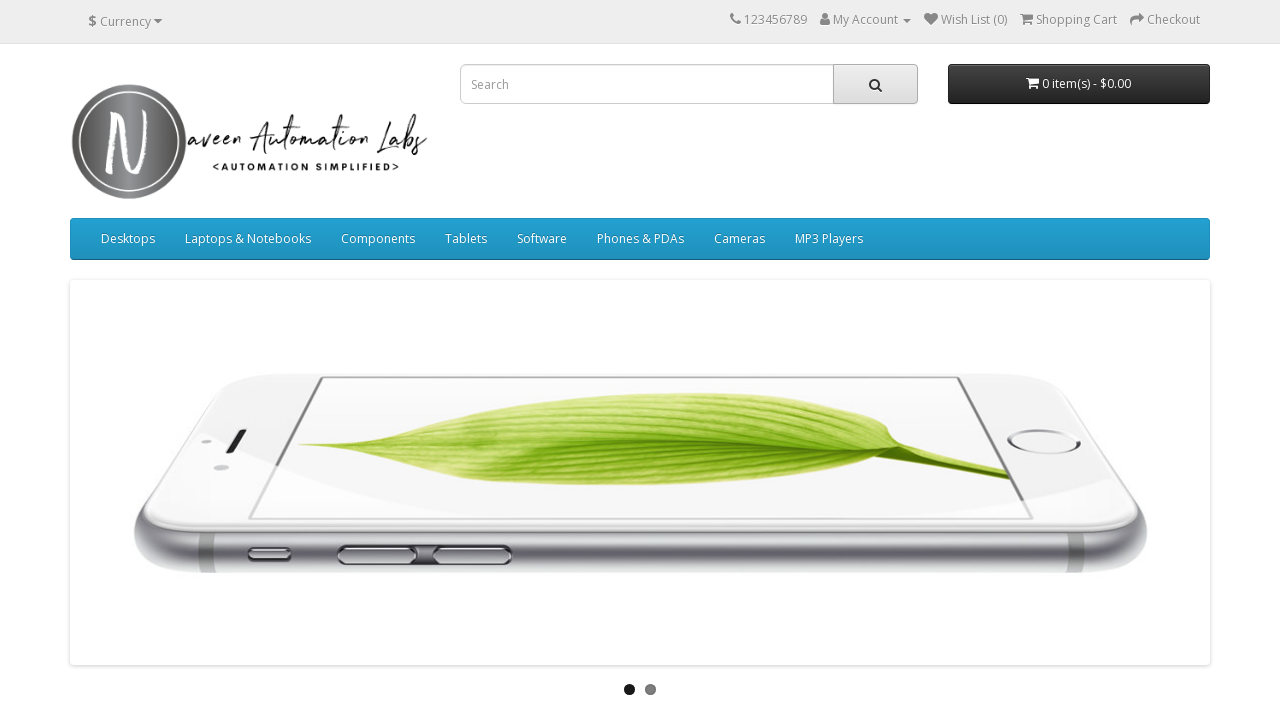

Filled search field with product name 'Samsung' on input[name='search']
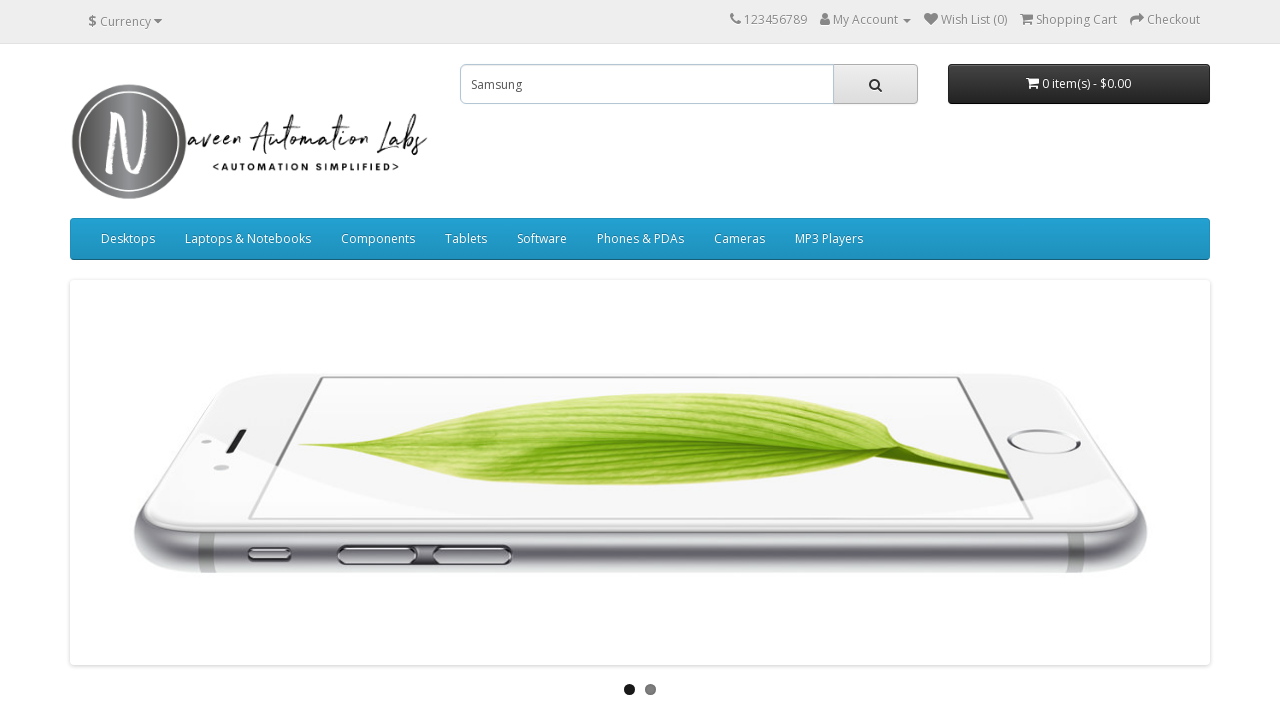

Clicked search button to search for 'Samsung' at (875, 84) on button.btn-default[type='button']
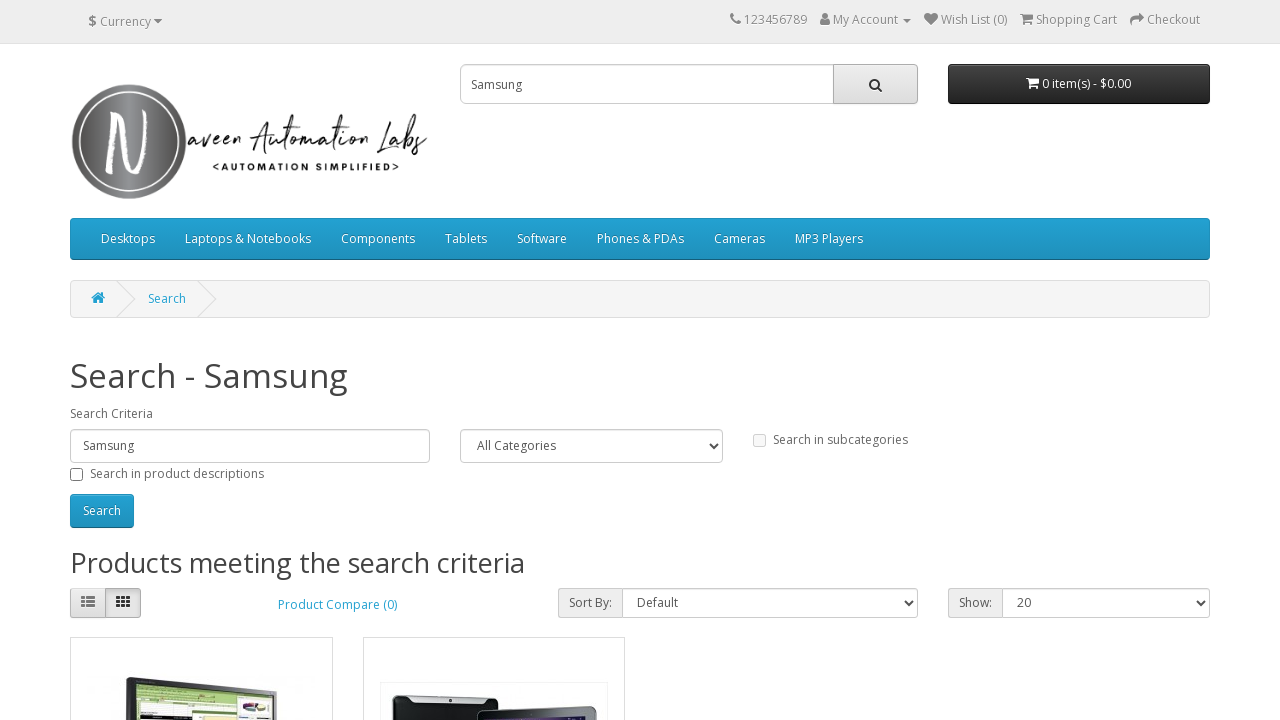

Search results page loaded with header for 'Samsung'
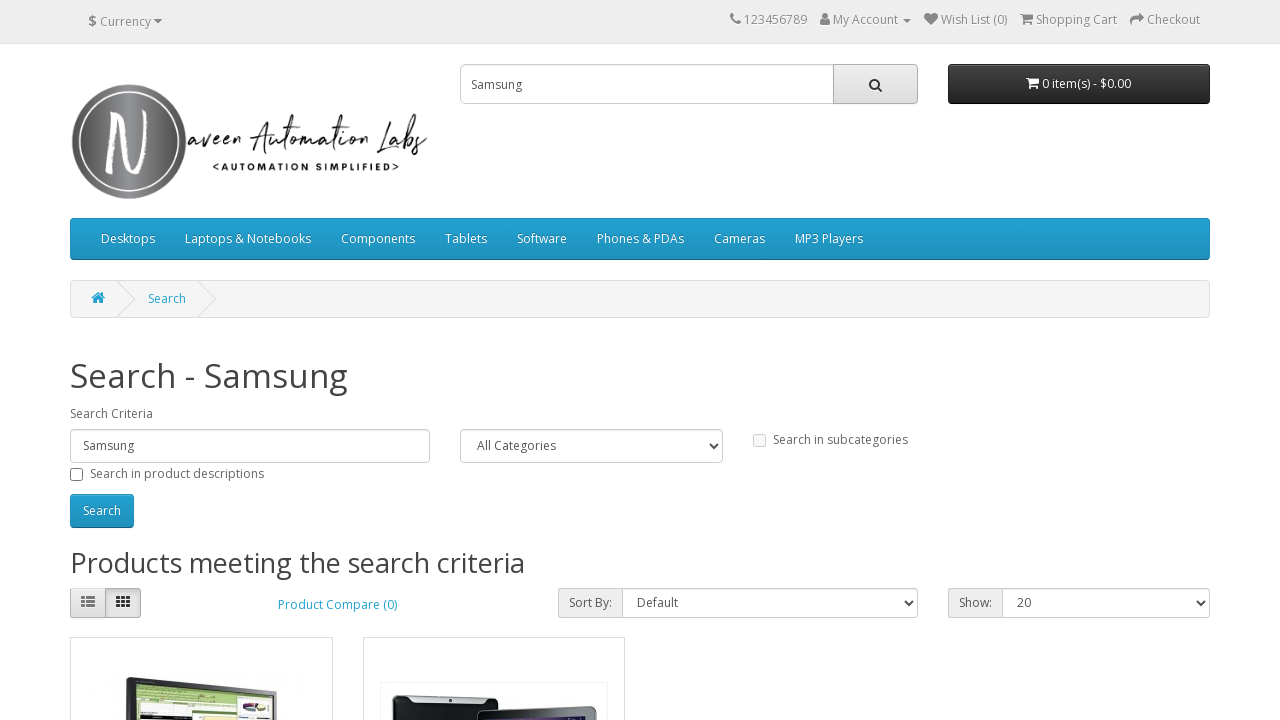

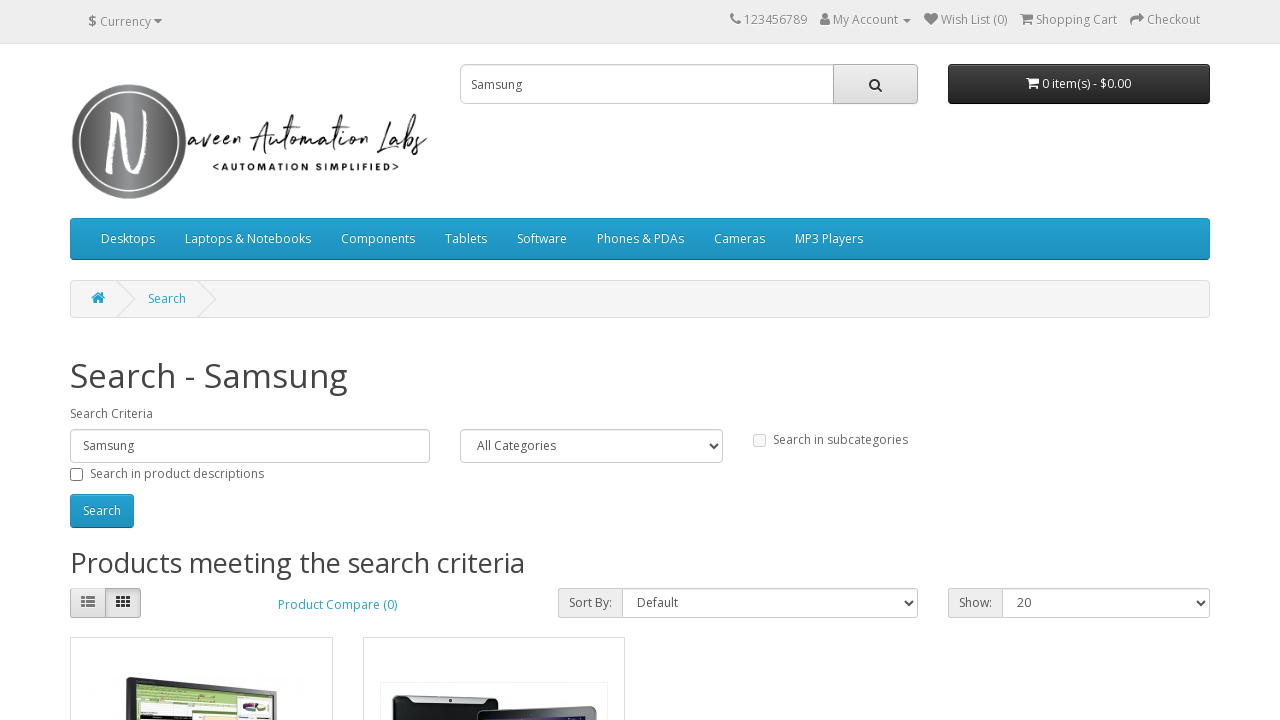